Tests that the browser back button works correctly with filter navigation

Starting URL: https://demo.playwright.dev/todomvc

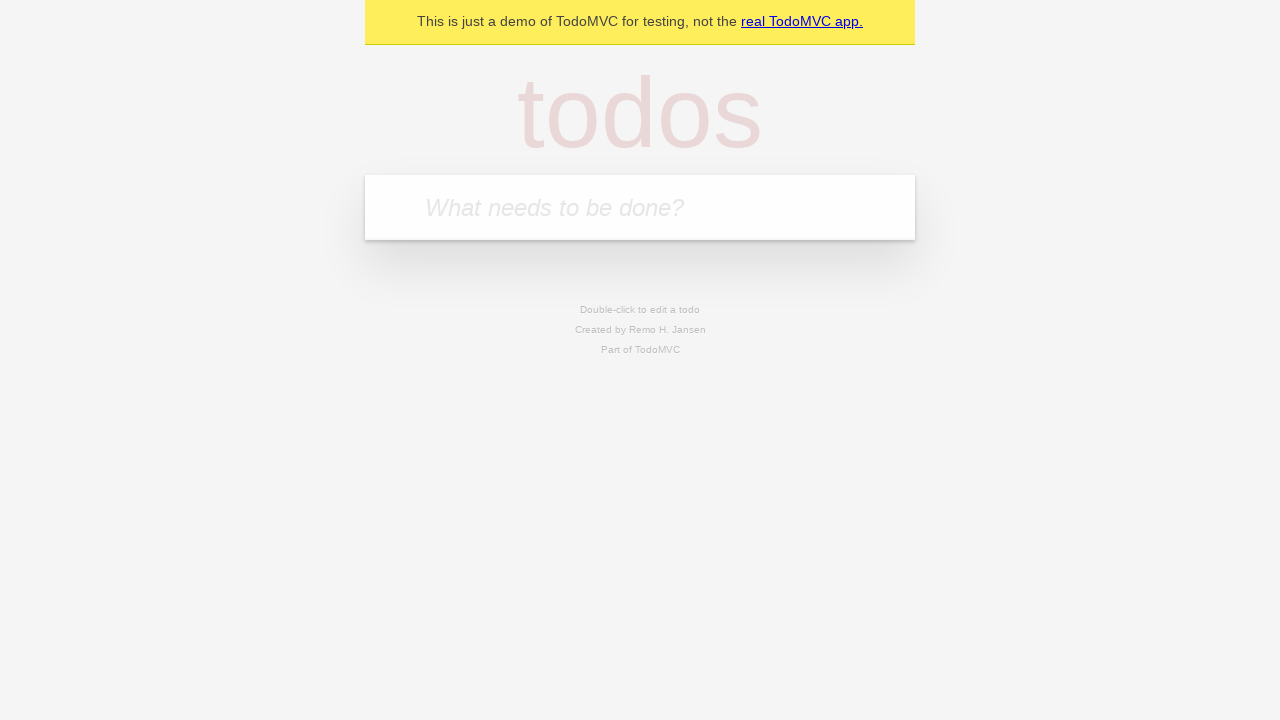

Filled first todo item 'buy some cheese' on internal:attr=[placeholder="What needs to be done?"i]
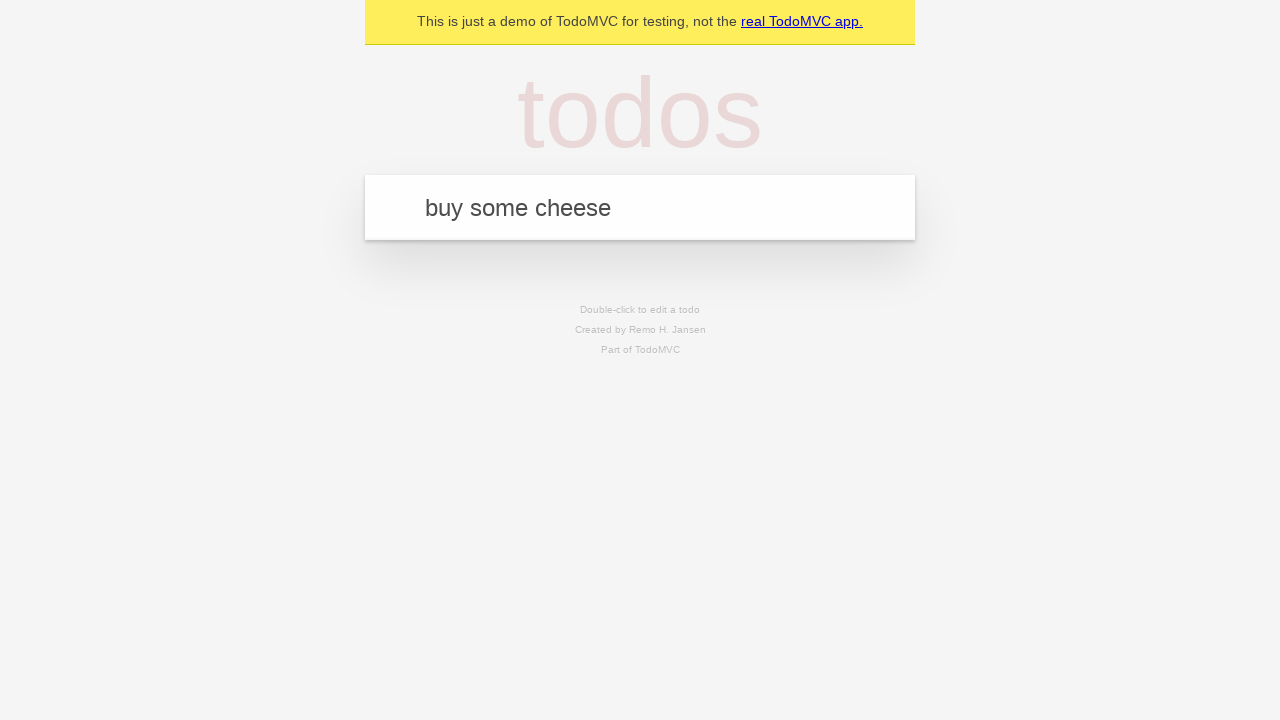

Pressed Enter to create first todo on internal:attr=[placeholder="What needs to be done?"i]
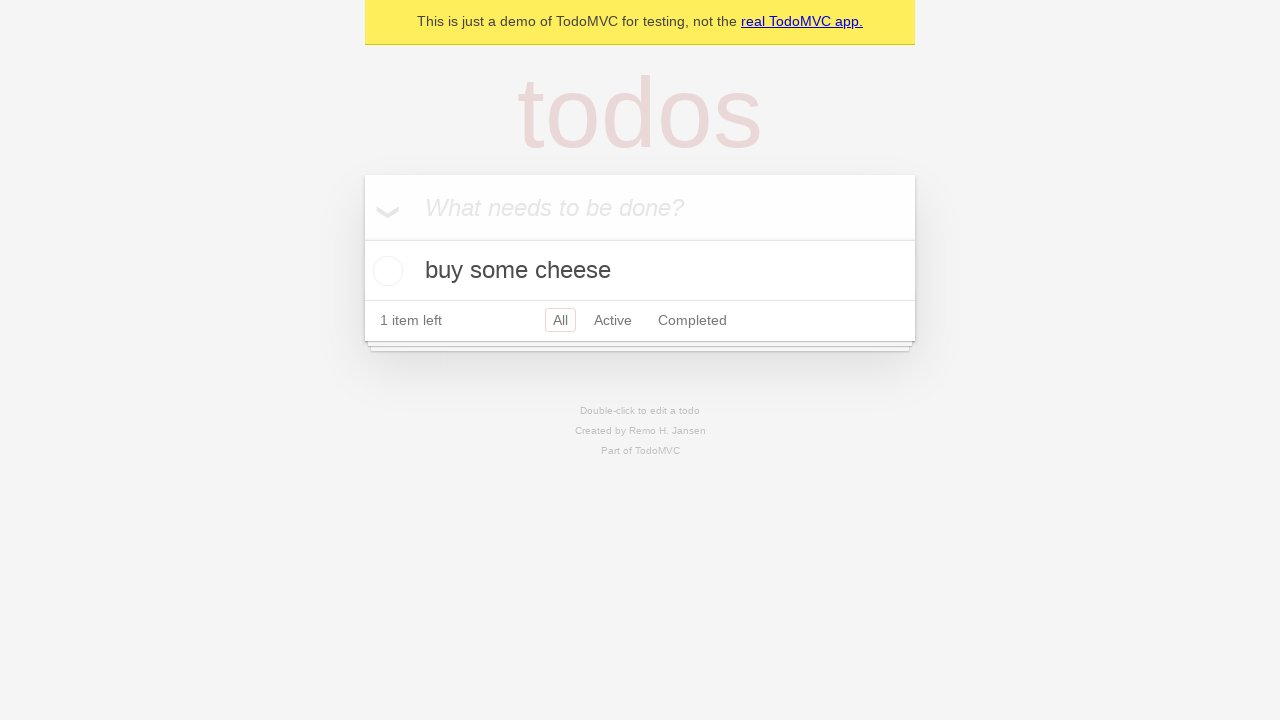

Filled second todo item 'feed the cat' on internal:attr=[placeholder="What needs to be done?"i]
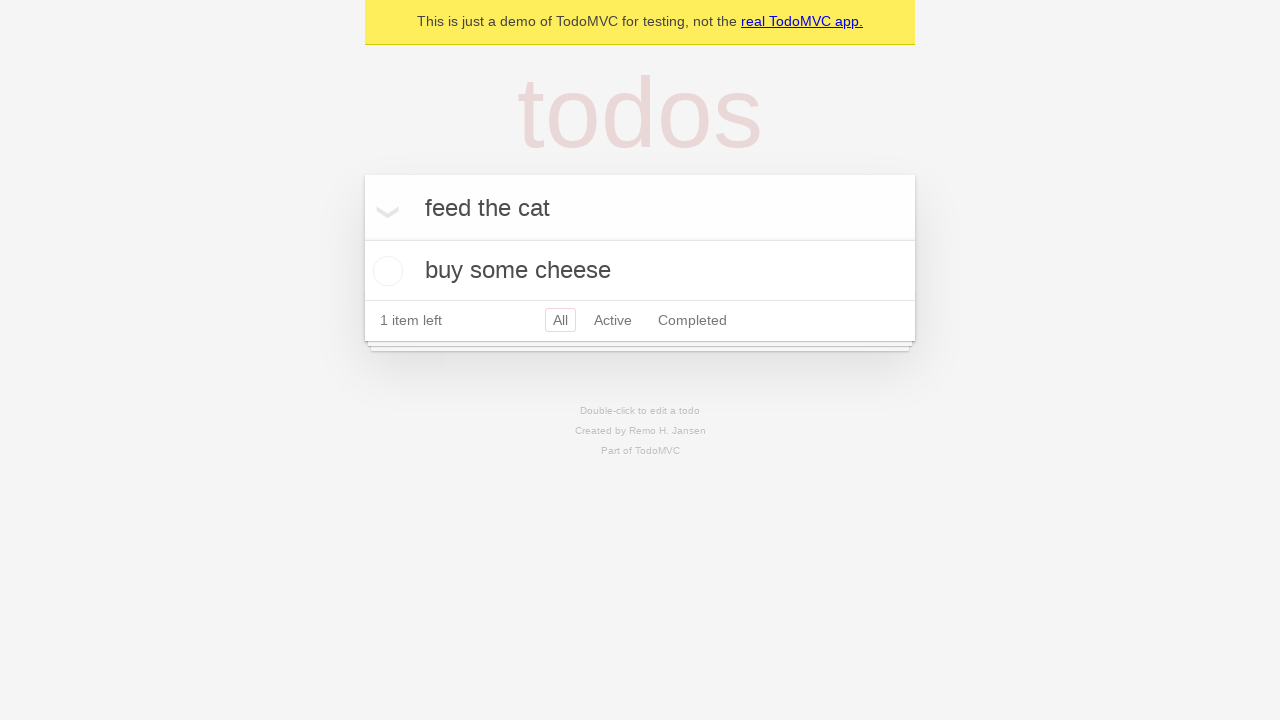

Pressed Enter to create second todo on internal:attr=[placeholder="What needs to be done?"i]
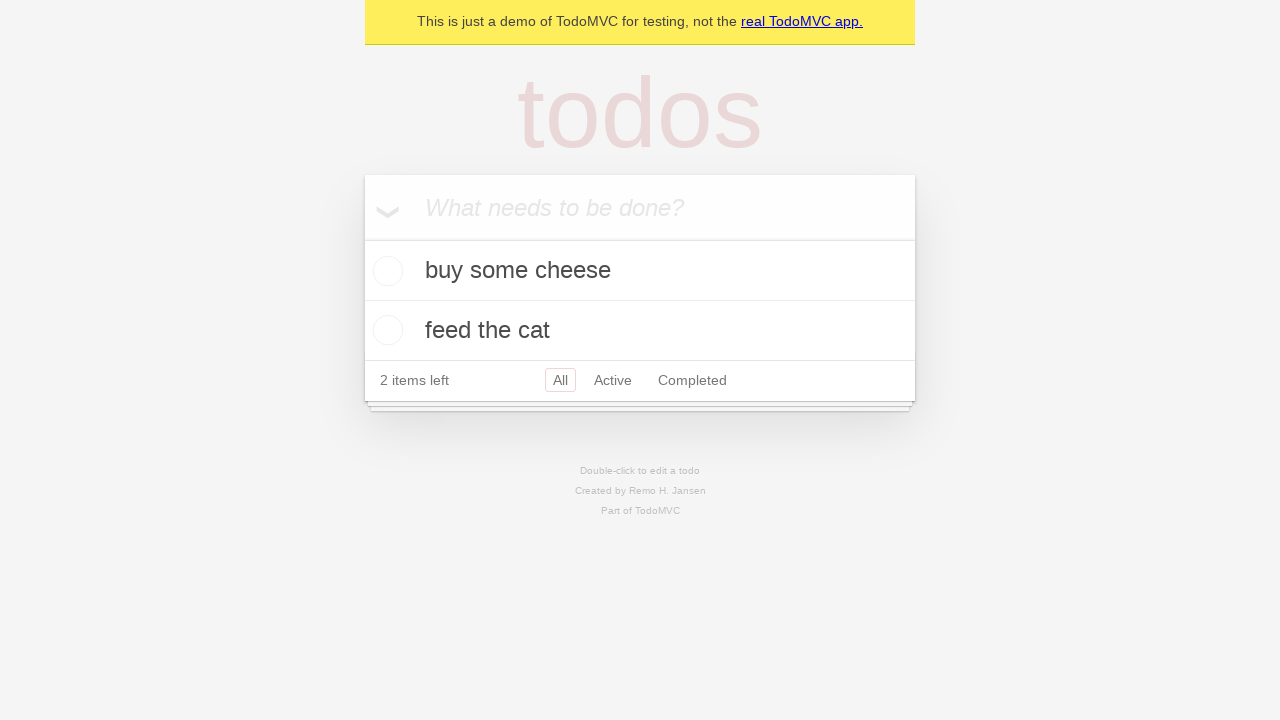

Filled third todo item 'book a doctors appointment' on internal:attr=[placeholder="What needs to be done?"i]
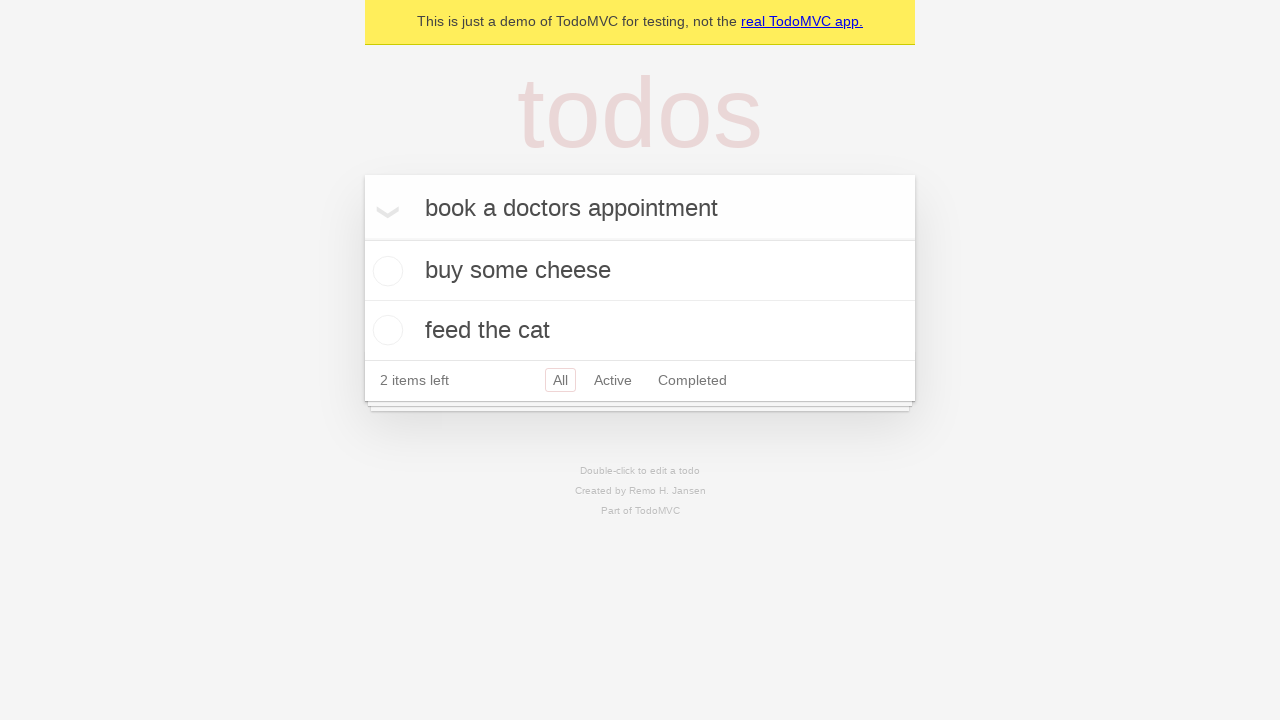

Pressed Enter to create third todo on internal:attr=[placeholder="What needs to be done?"i]
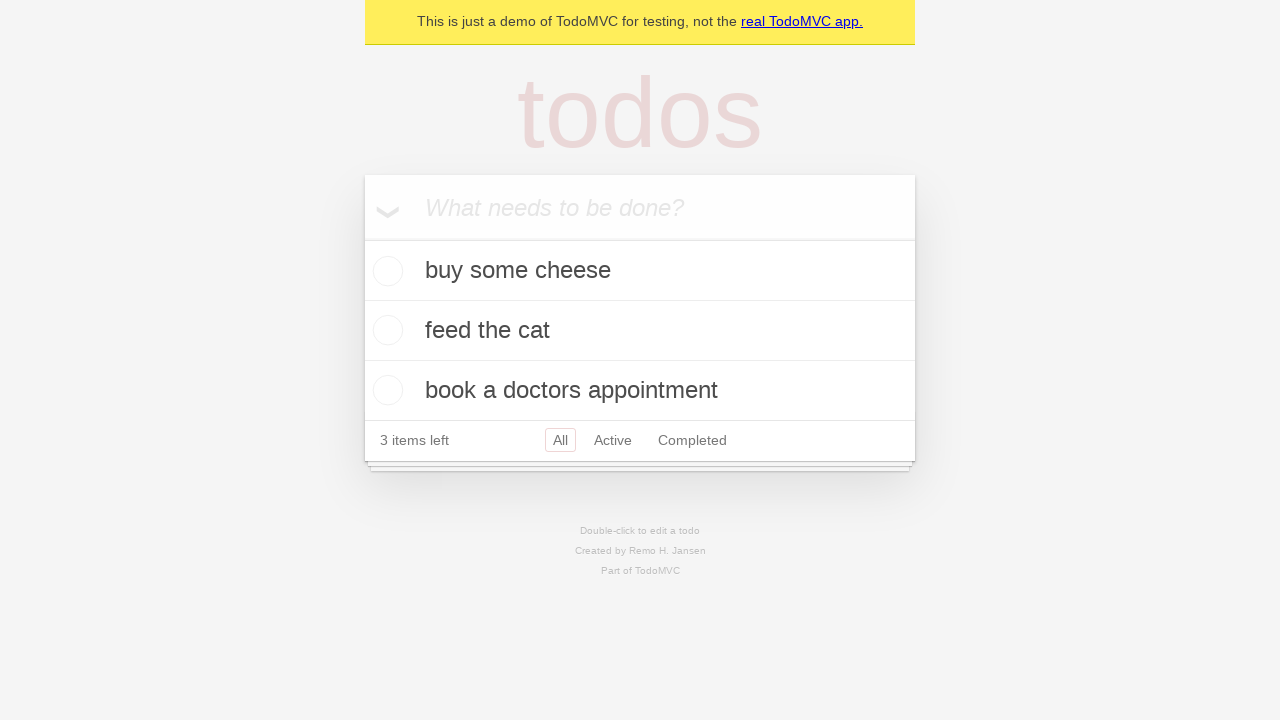

Checked the second todo item at (385, 330) on internal:testid=[data-testid="todo-item"s] >> nth=1 >> internal:role=checkbox
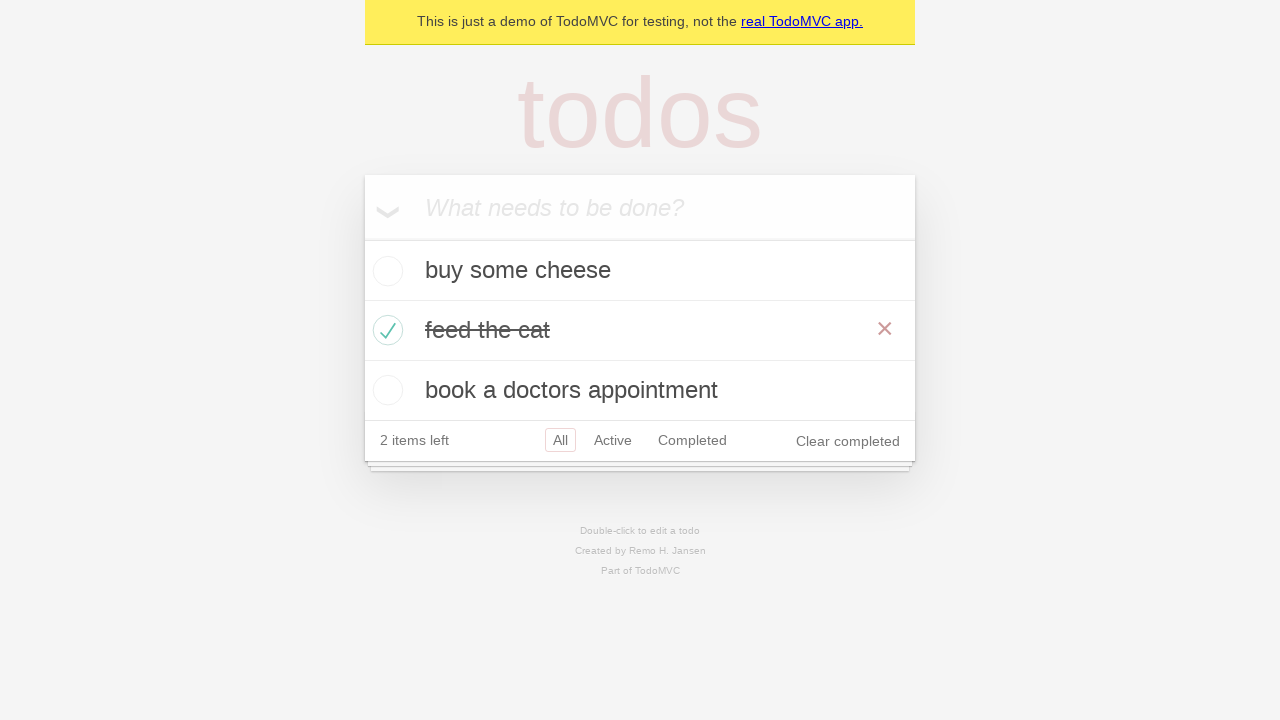

Clicked 'All' filter link at (560, 440) on internal:role=link[name="All"i]
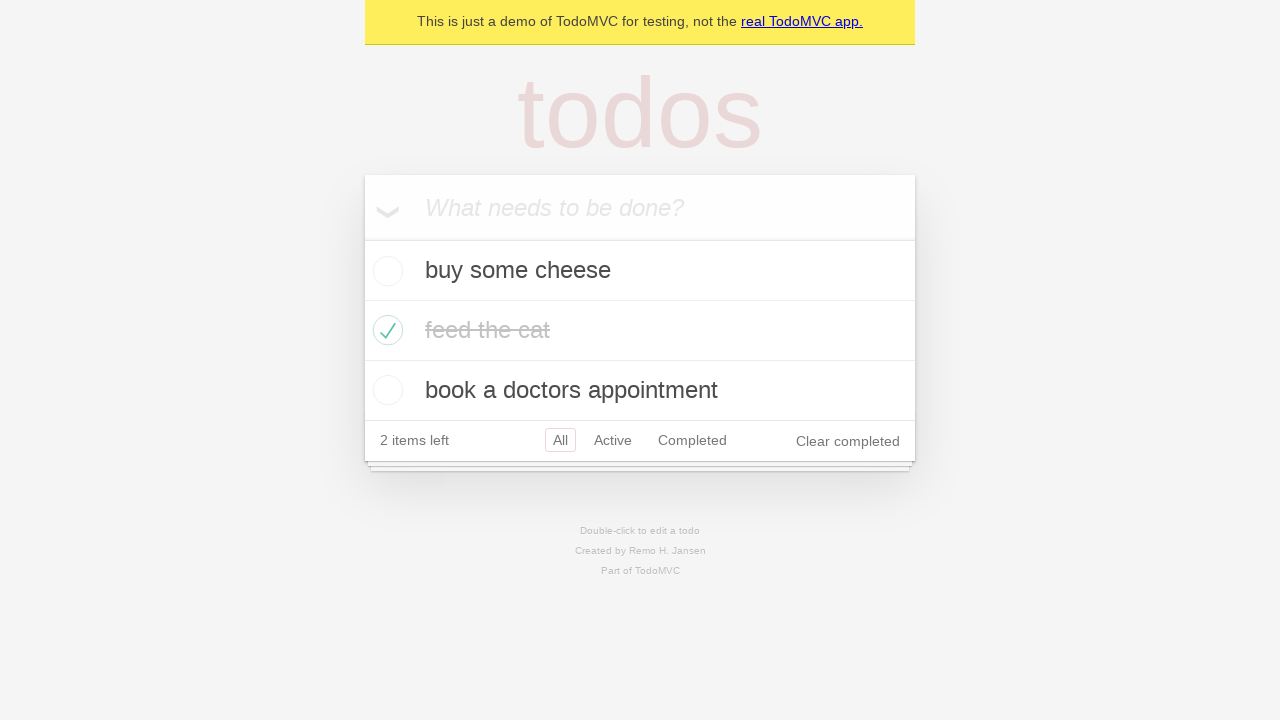

Clicked 'Active' filter link at (613, 440) on internal:role=link[name="Active"i]
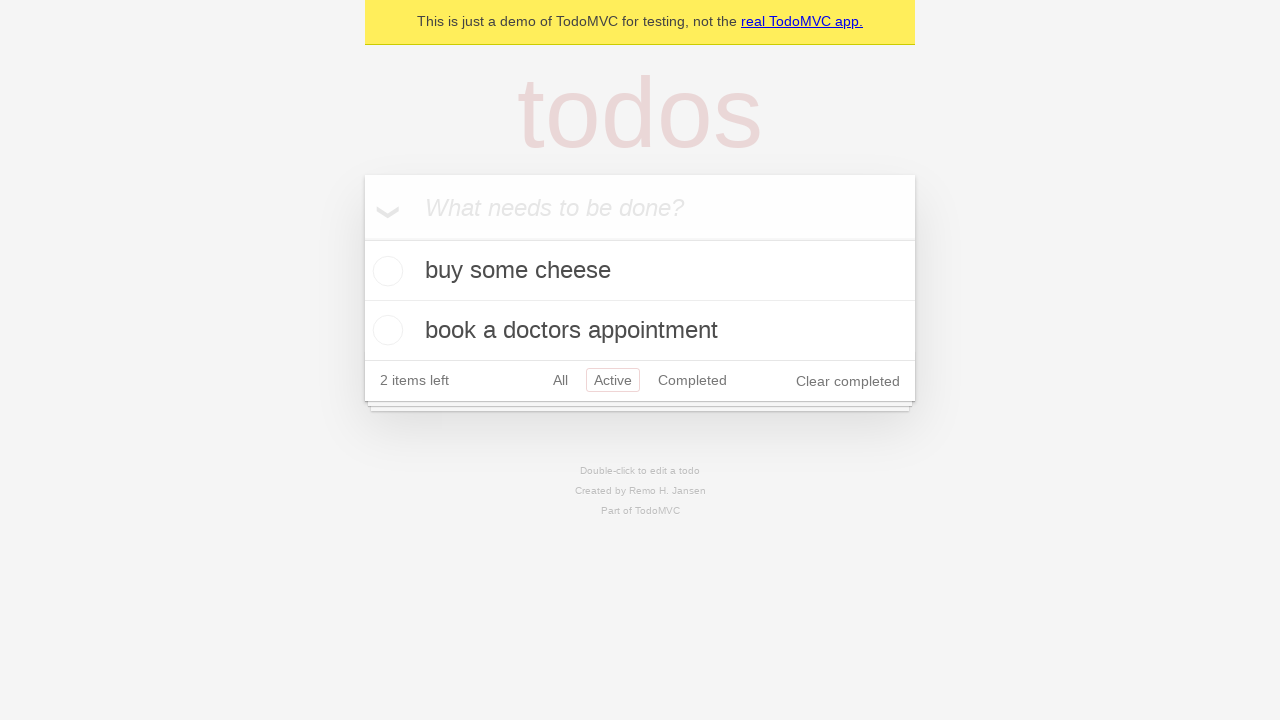

Clicked 'Completed' filter link at (692, 380) on internal:role=link[name="Completed"i]
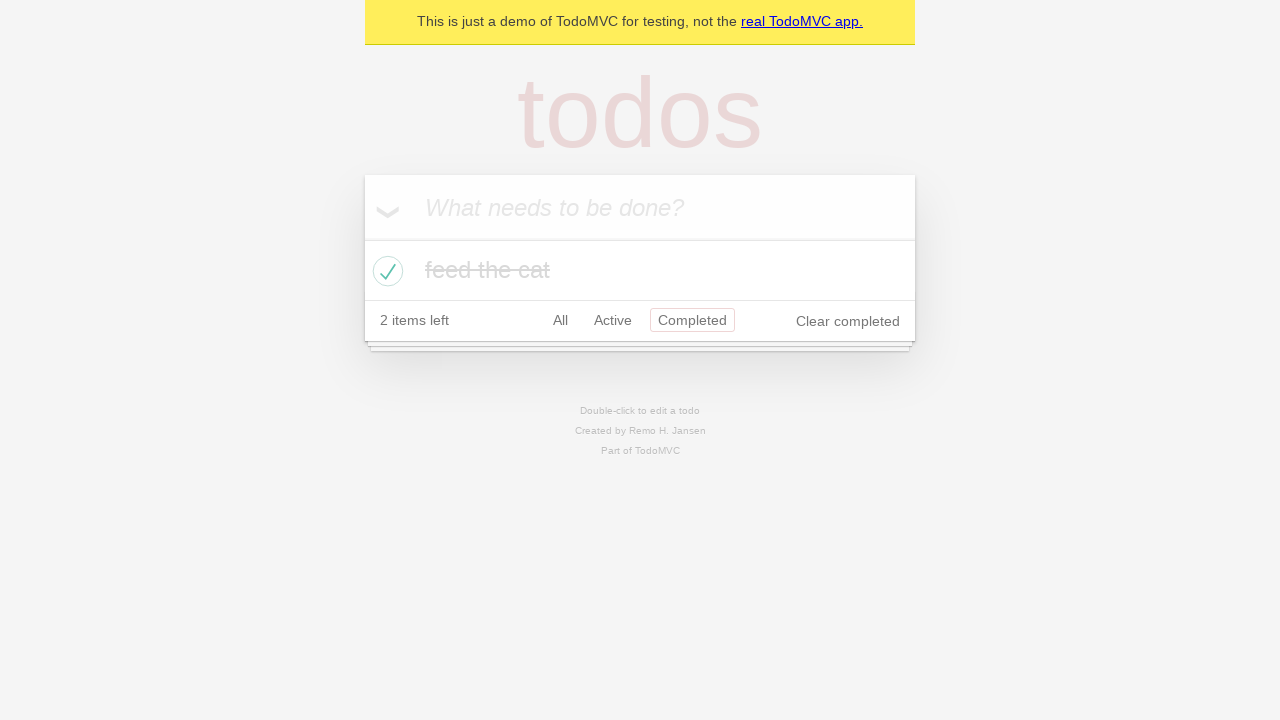

Navigated back using browser back button (from Completed to Active filter)
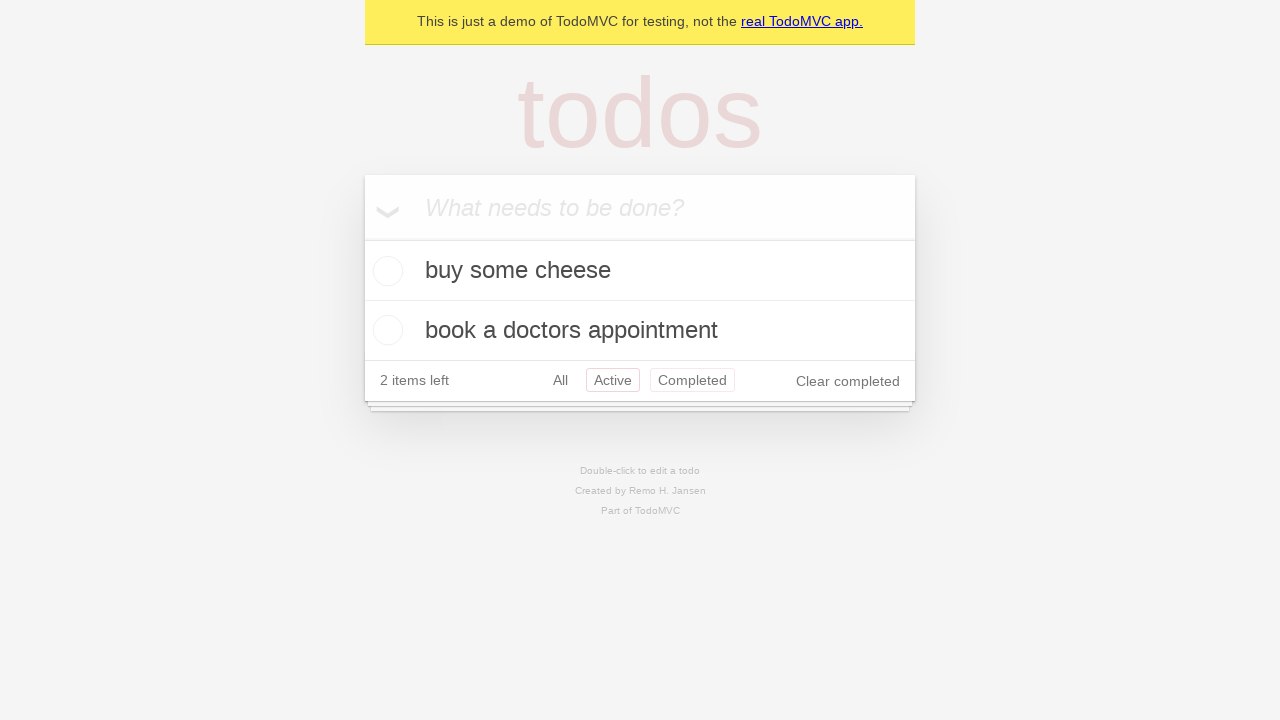

Navigated back using browser back button (from Active to All filter)
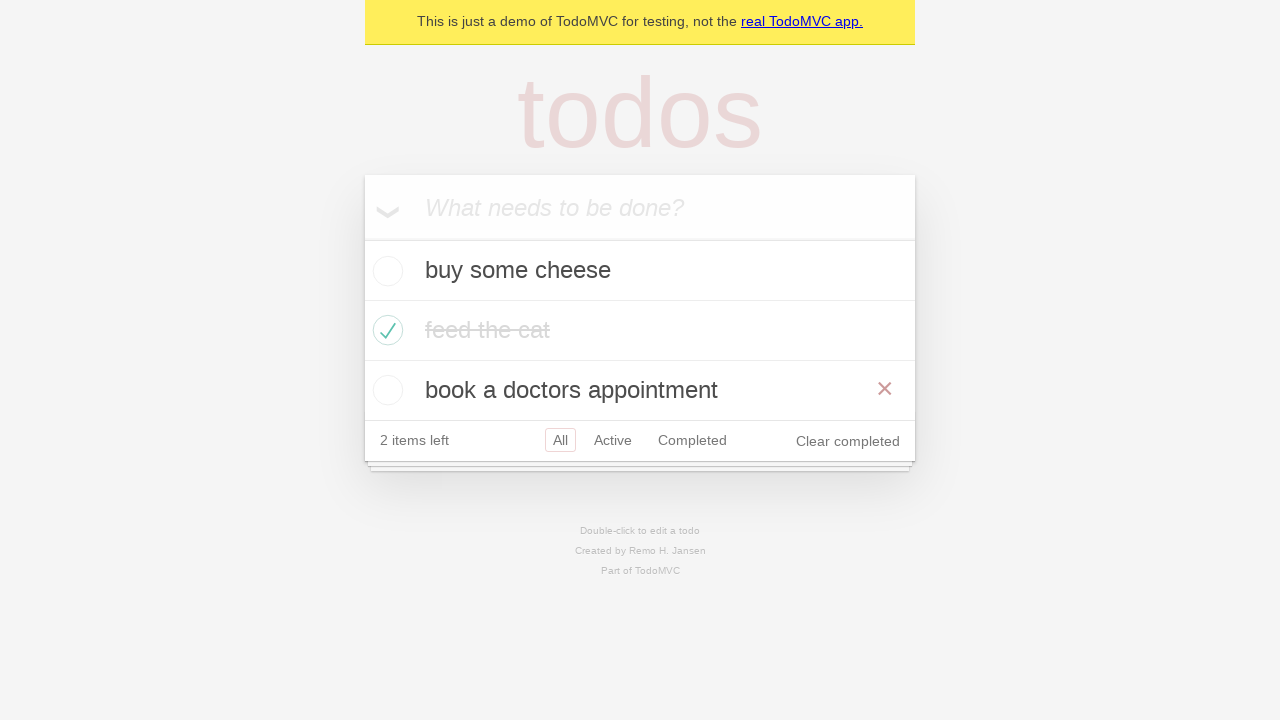

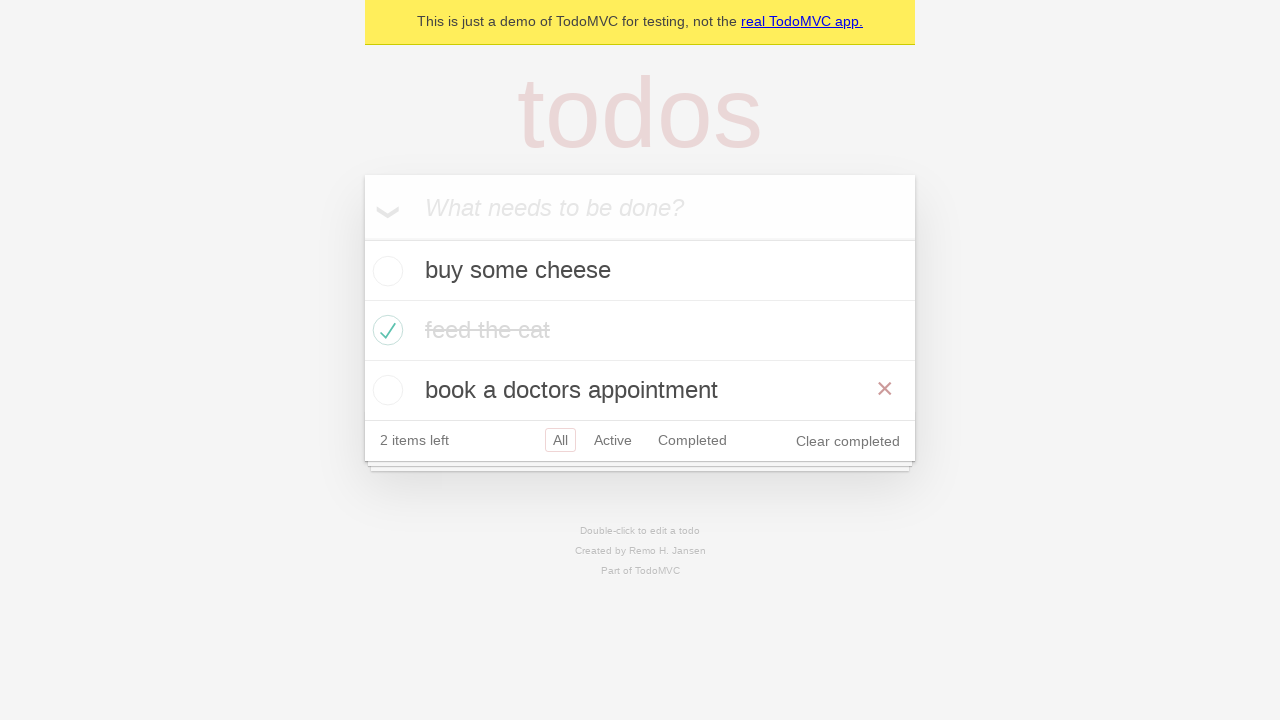